Navigates to LifeLabs website and verifies that links are present on the page

Starting URL: https://www.lifelabs.com

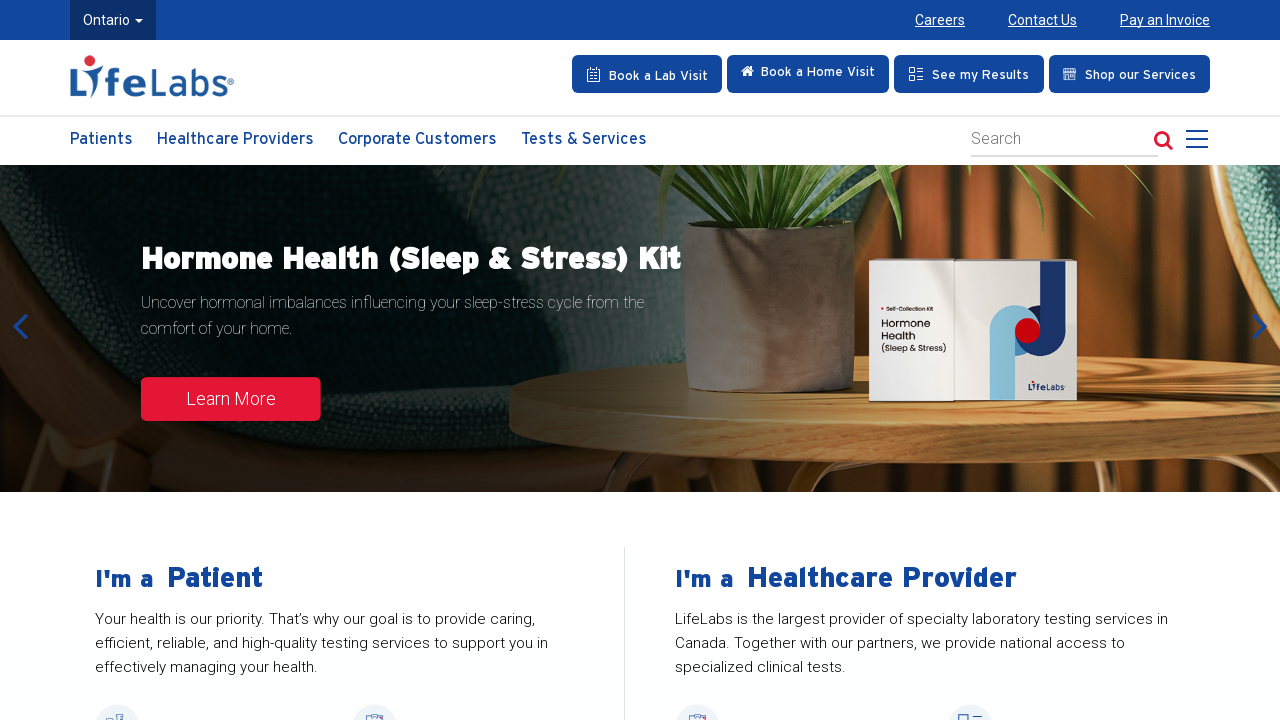

Waited for page to load (domcontentloaded)
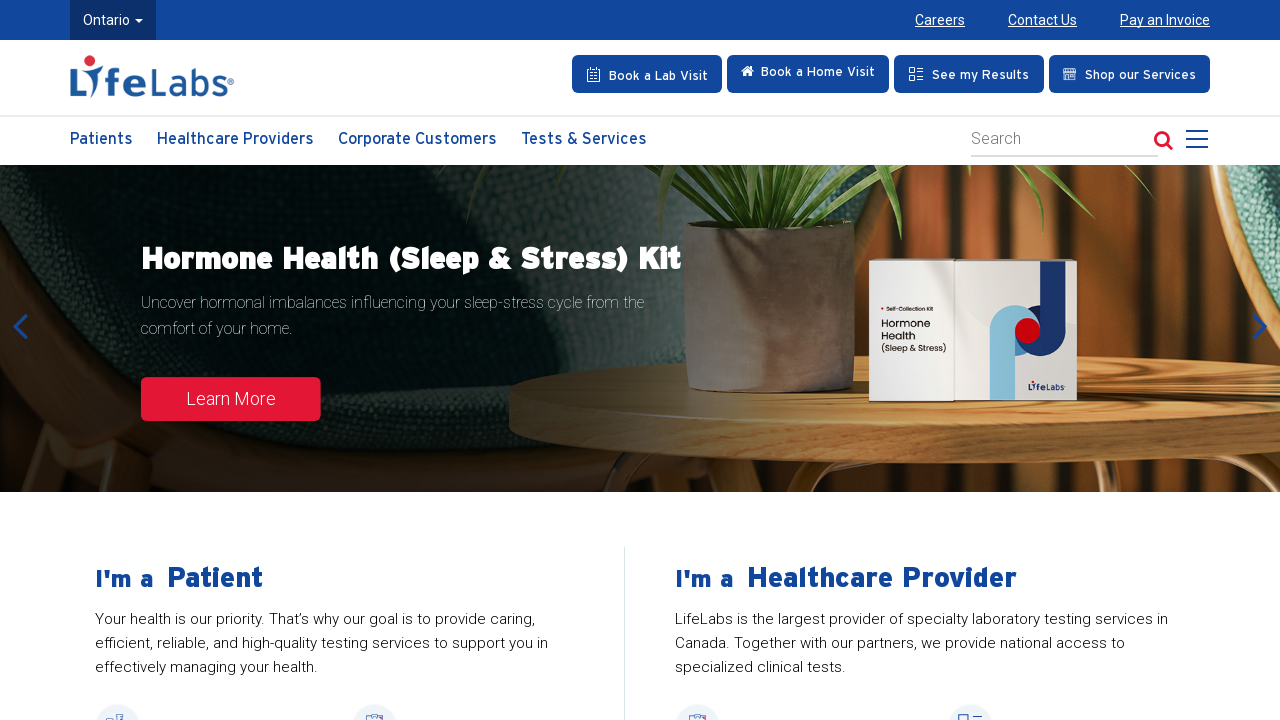

Retrieved all link elements from the page
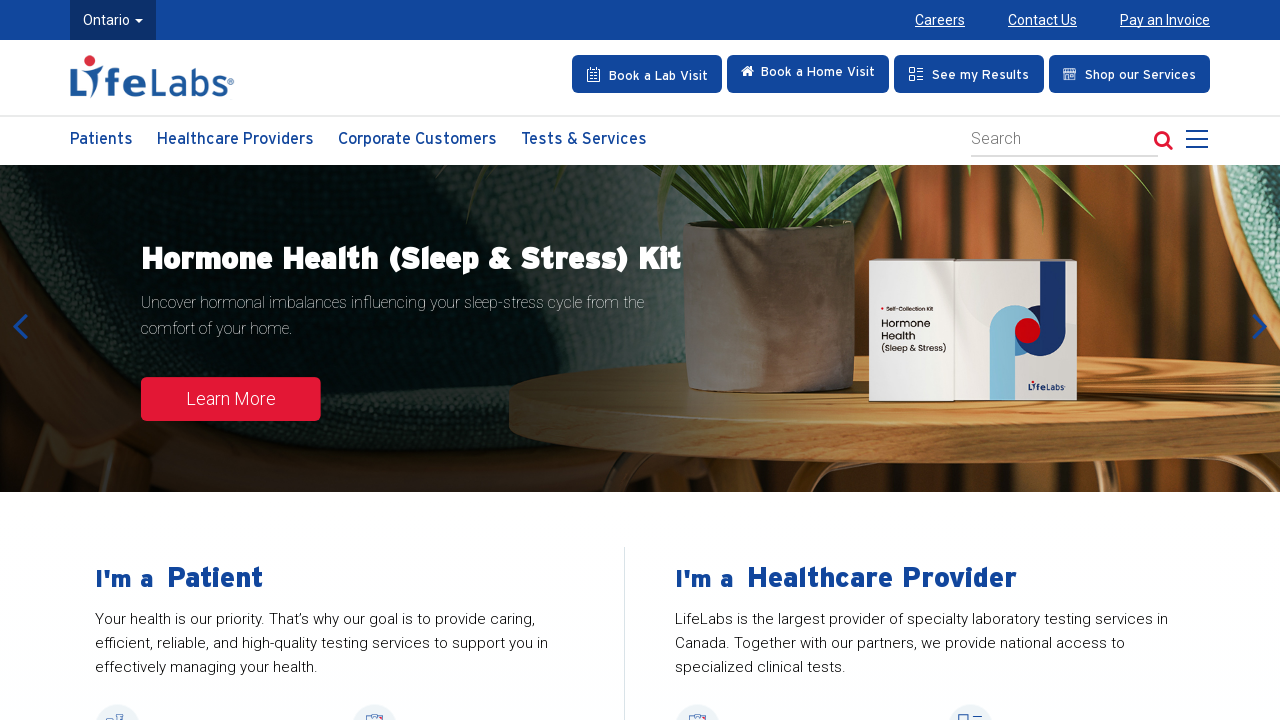

Verified that links are present on the page (found 253 links)
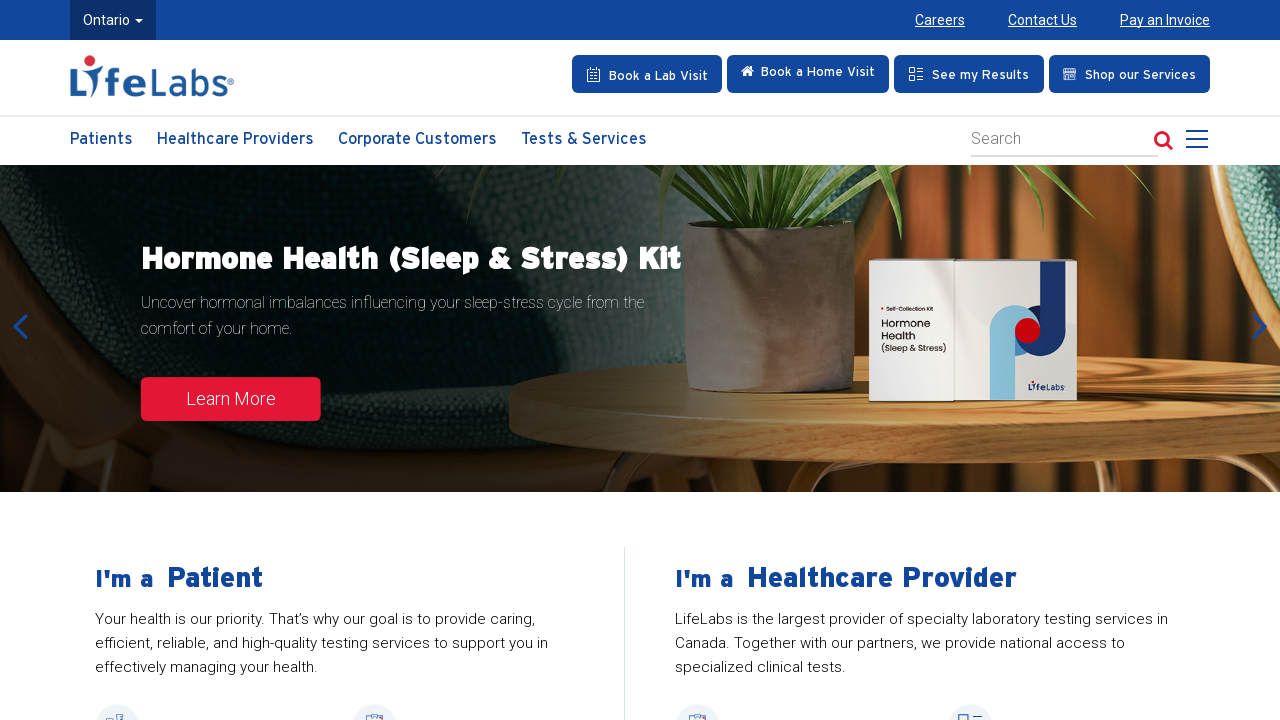

Retrieved text content of the 10th link: 'Patient Centred Care'
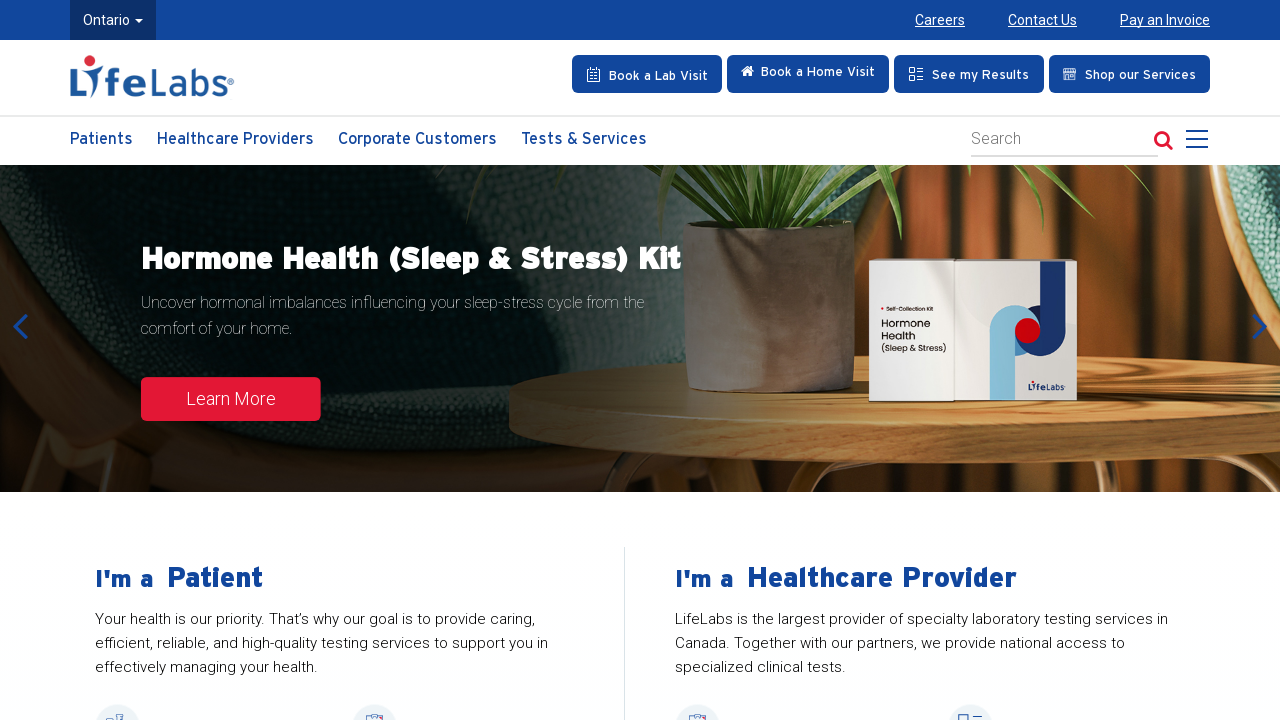

Checked visibility of a link
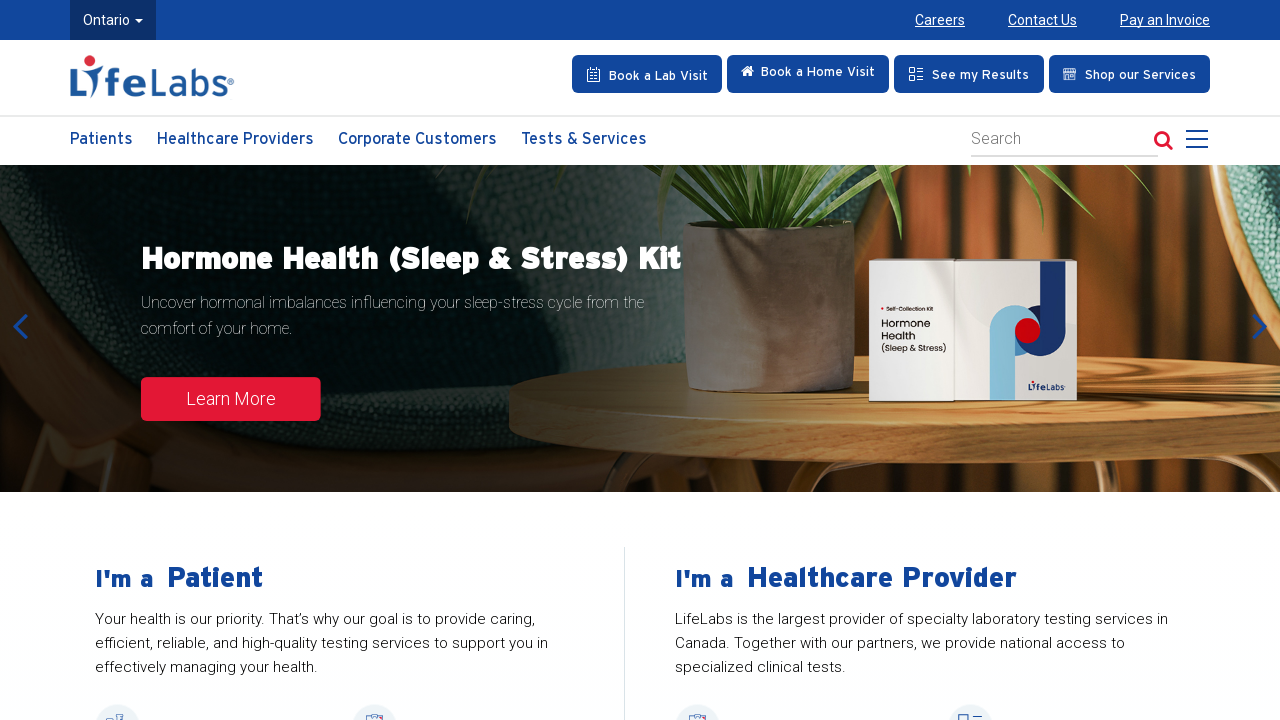

Checked visibility of a link
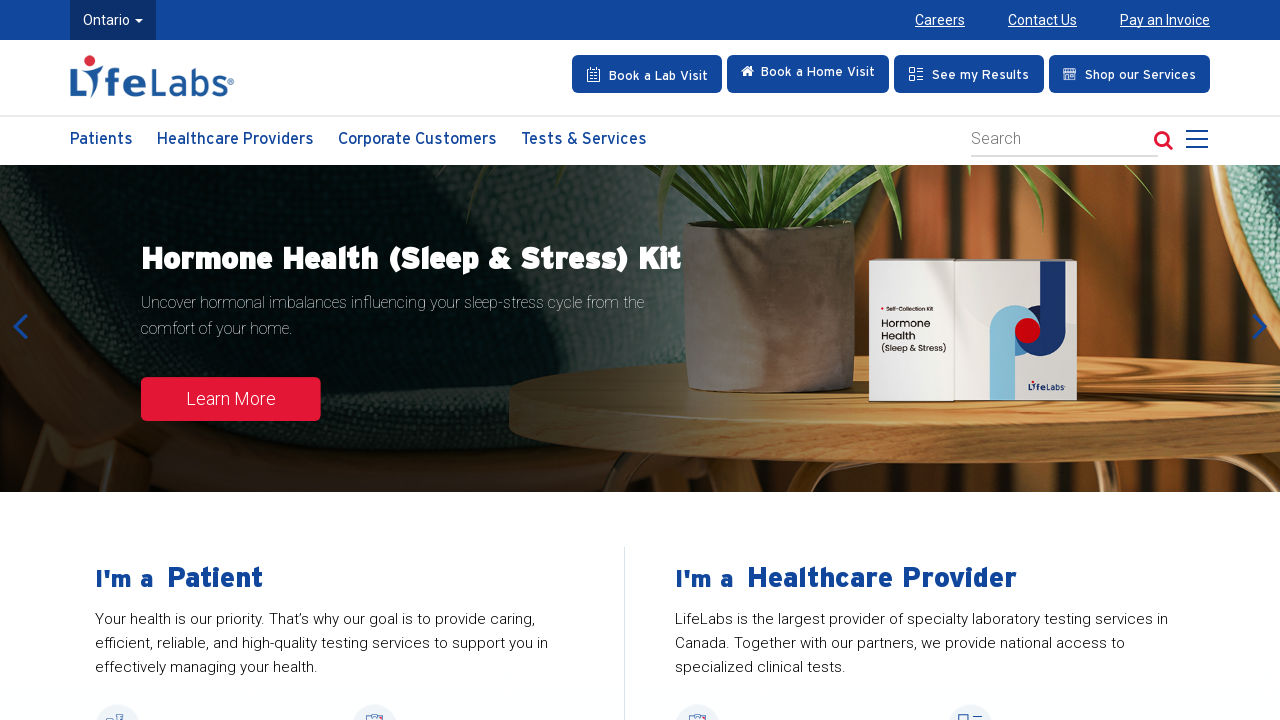

Checked visibility of a link
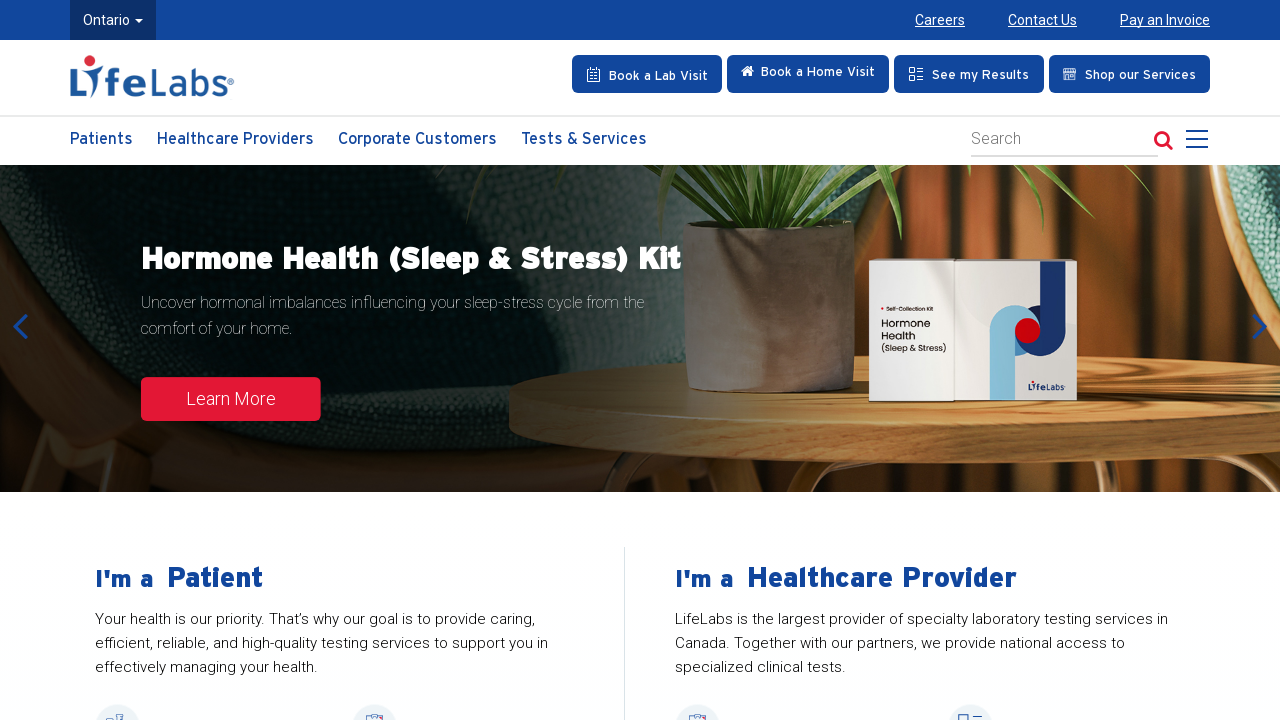

Checked visibility of a link
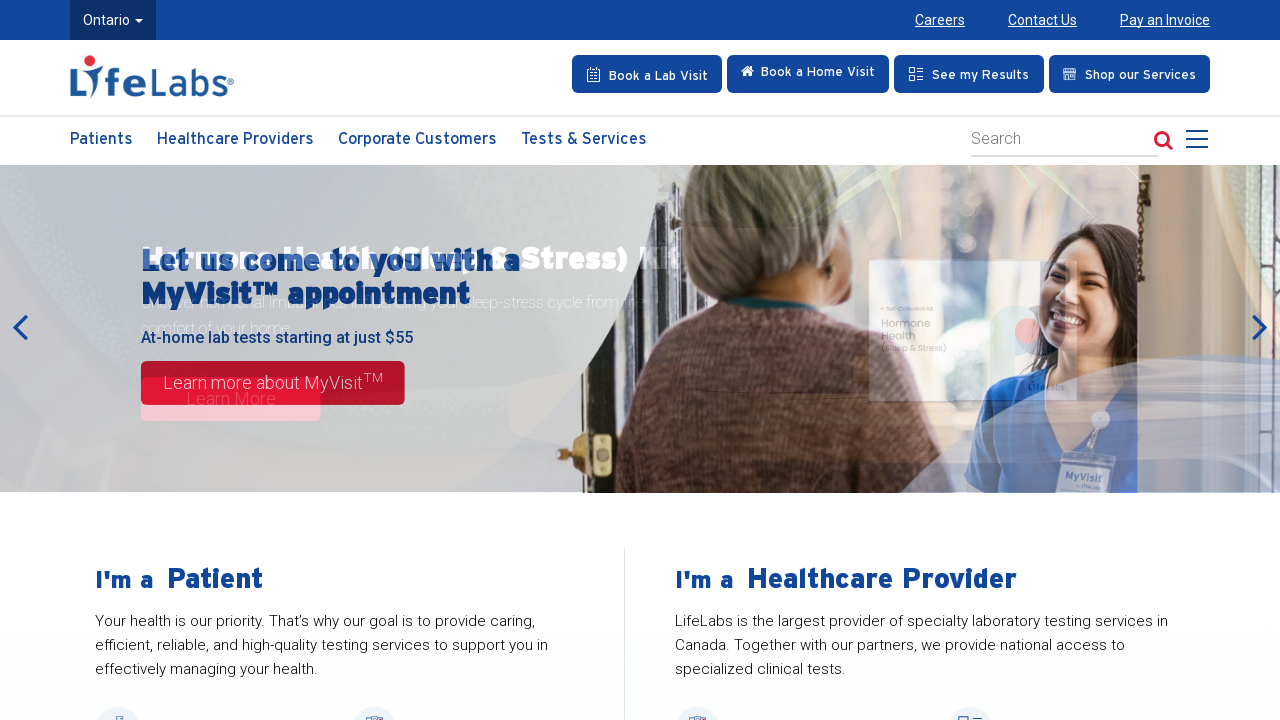

Checked visibility of a link
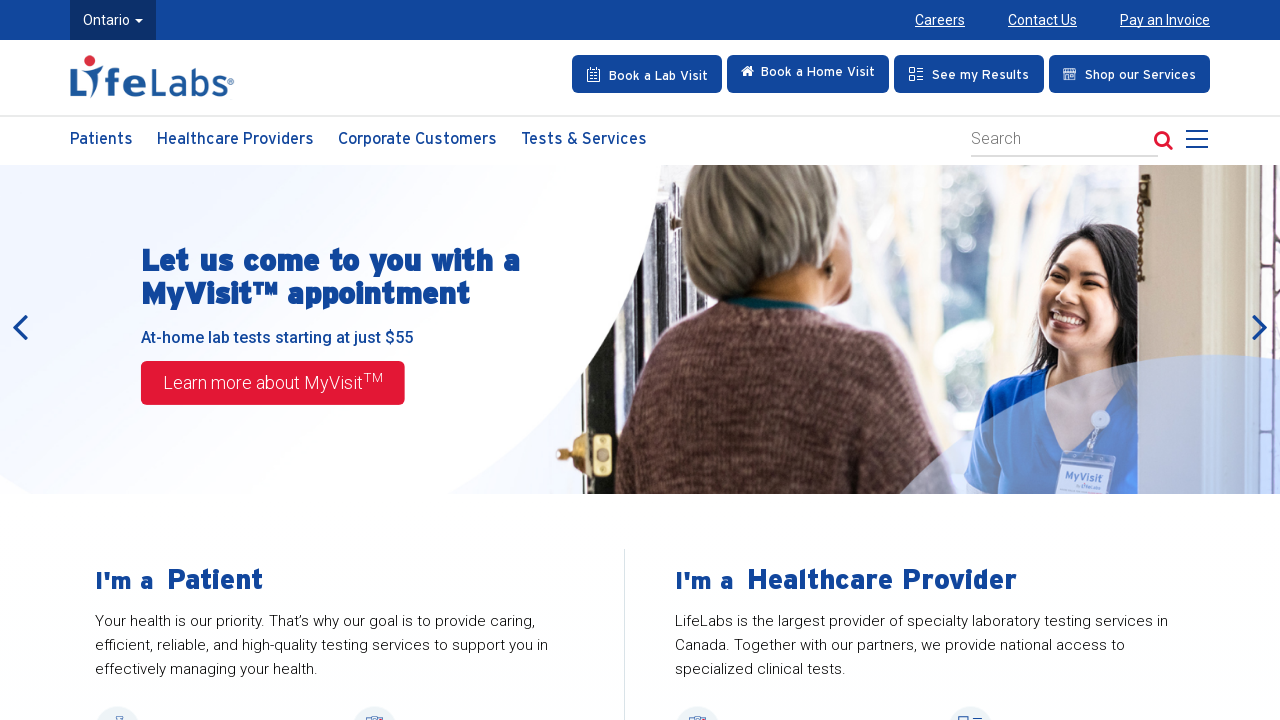

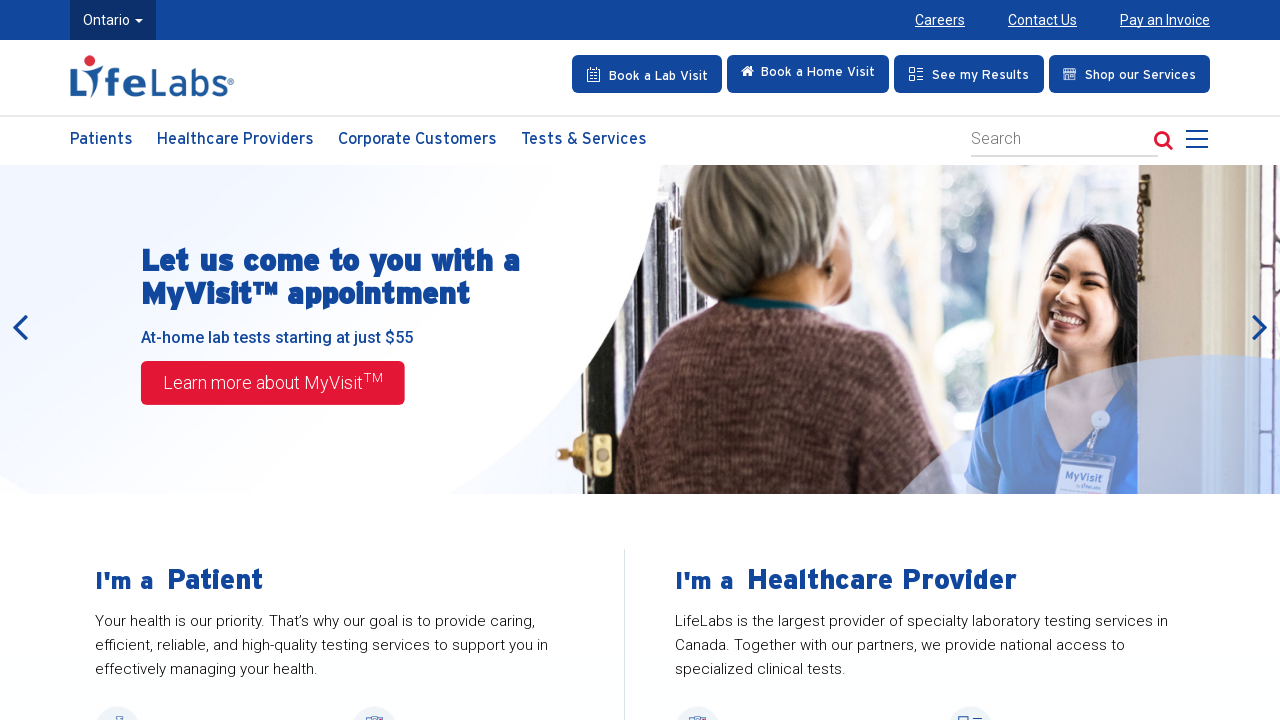